Tests table sorting by clicking the "Due" column header twice to sort in descending order using CSS pseudo-class selectors.

Starting URL: http://the-internet.herokuapp.com/tables

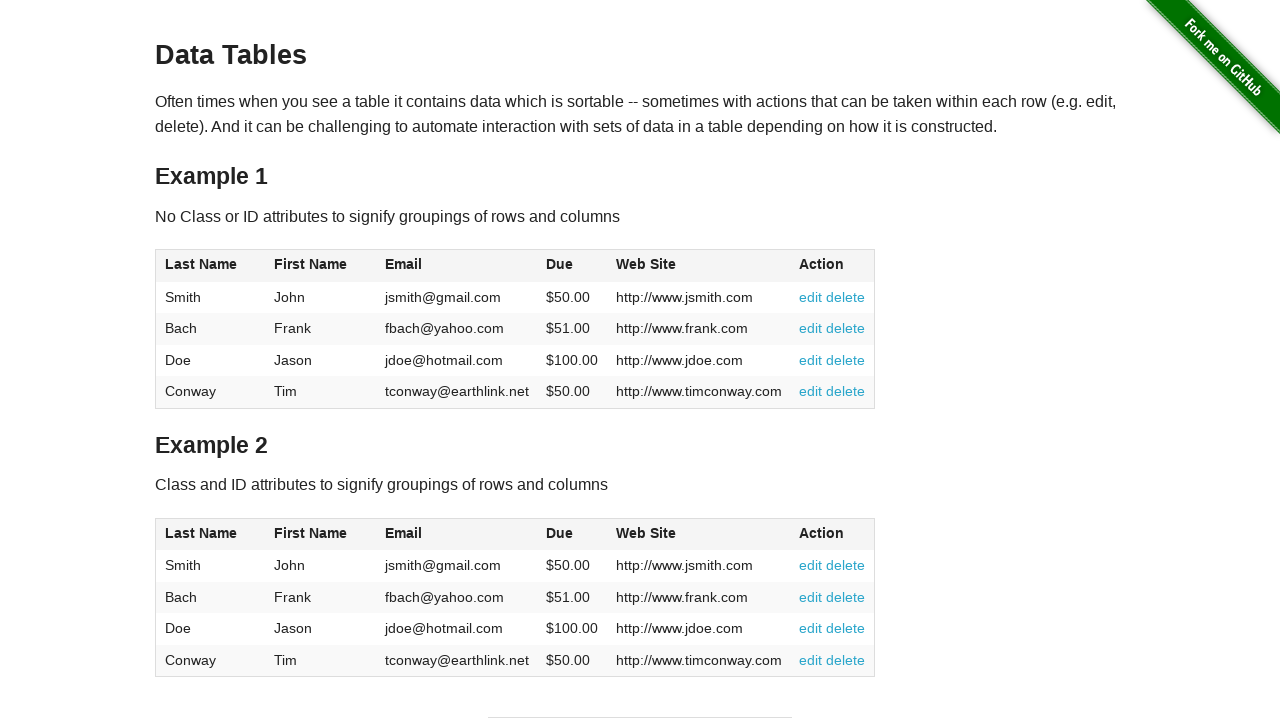

Clicked the Due column header (4th column) for first sort at (572, 266) on #table1 thead tr th:nth-of-type(4)
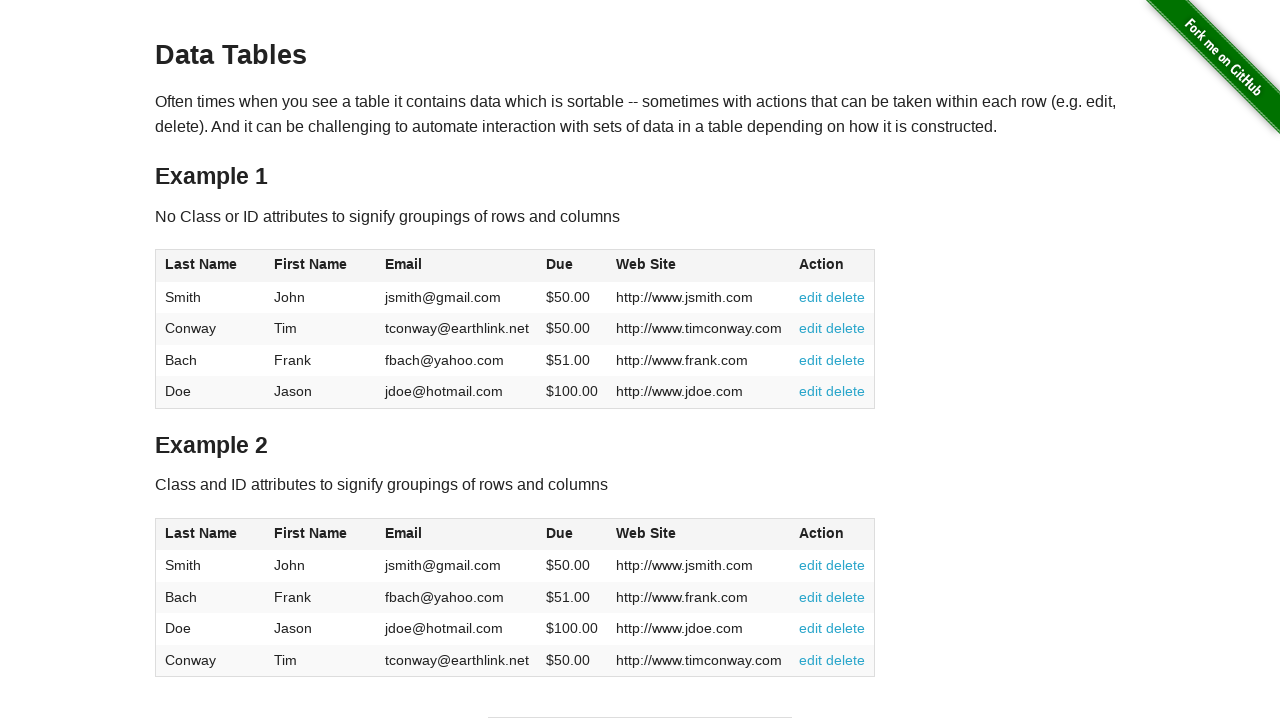

Clicked the Due column header again to sort in descending order at (572, 266) on #table1 thead tr th:nth-of-type(4)
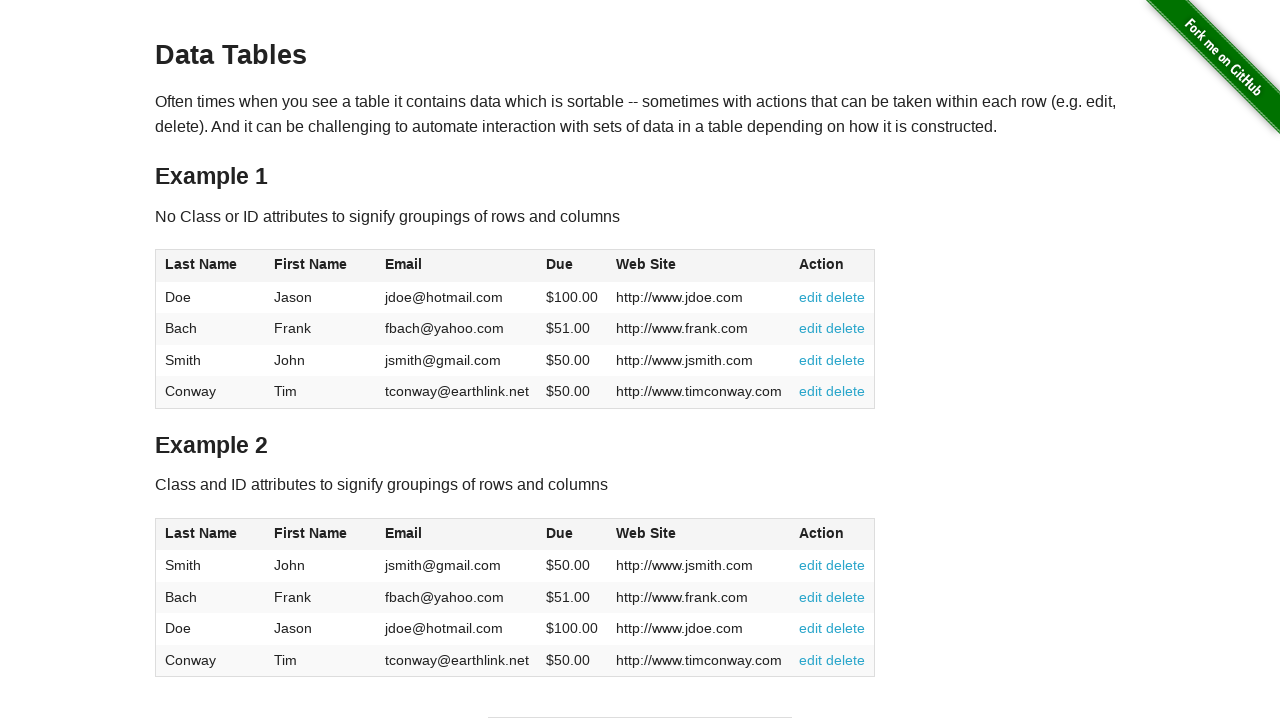

Waited for table to be sorted and Due column cells to be present
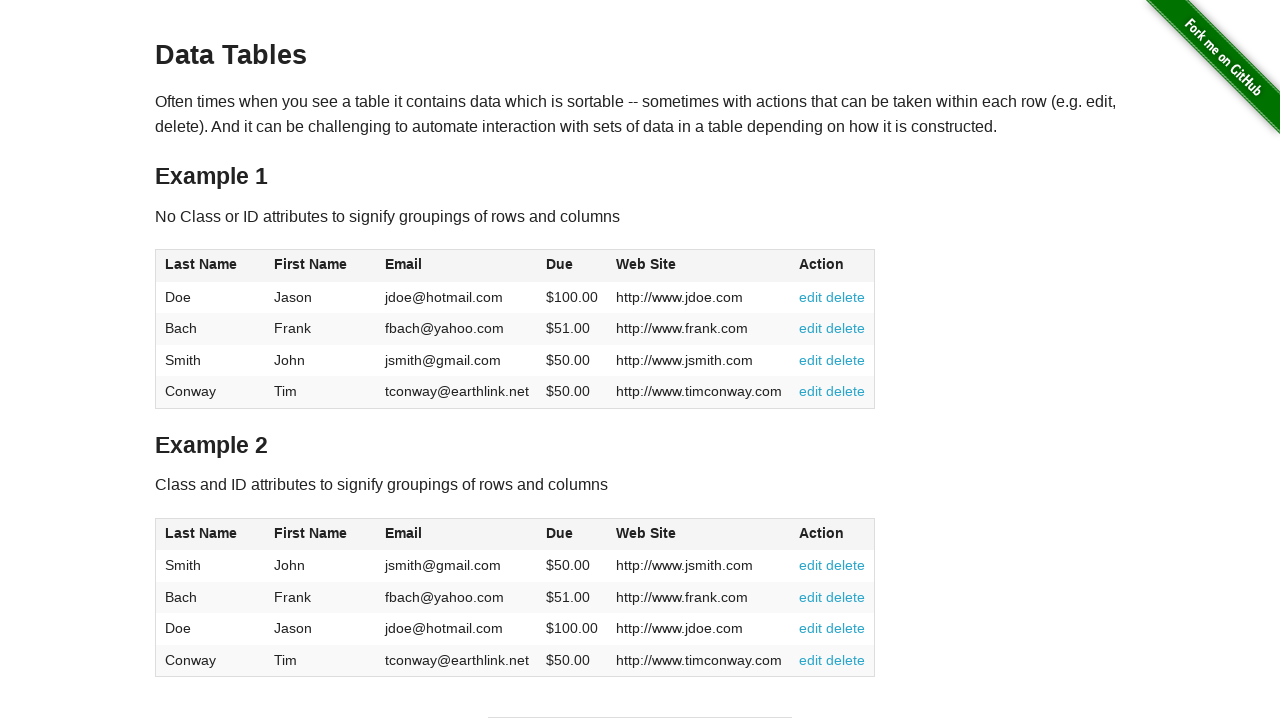

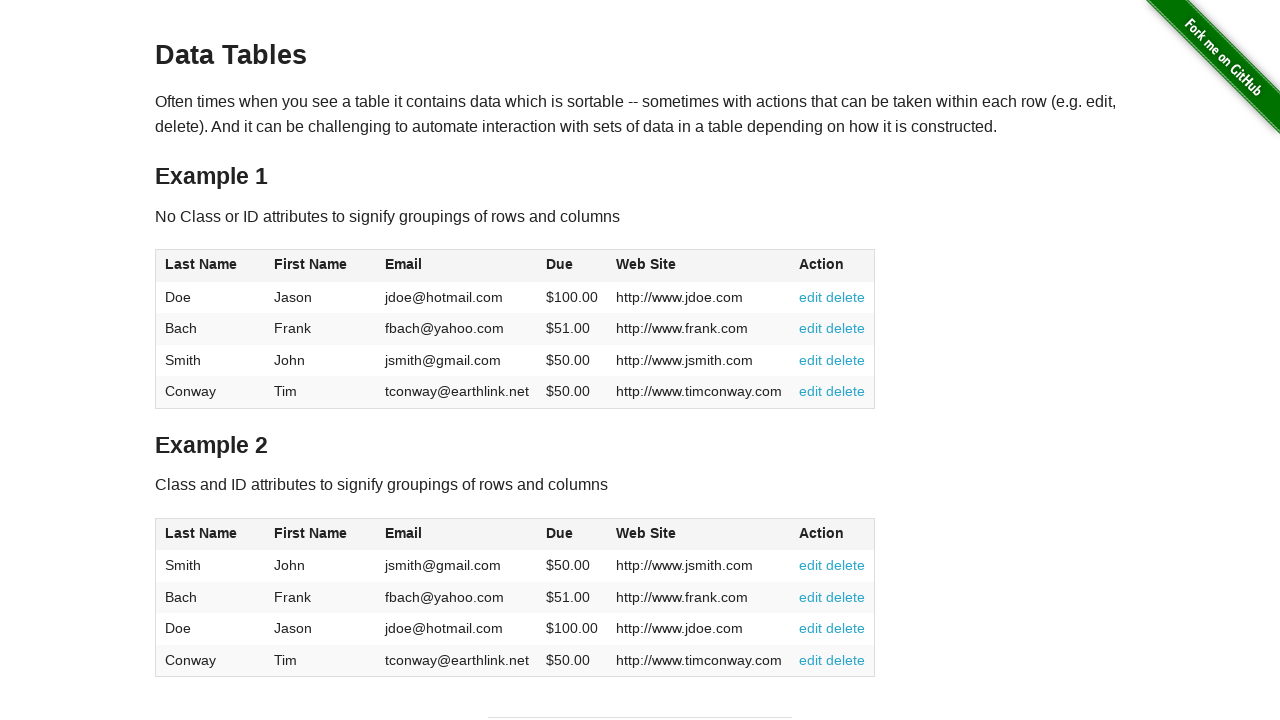